Tests iframe handling by navigating to a frames demo page, clicking on a single frame tab, switching to the iframe context, and filling in a text input field inside the frame.

Starting URL: http://demo.automationtesting.in/Frames.html

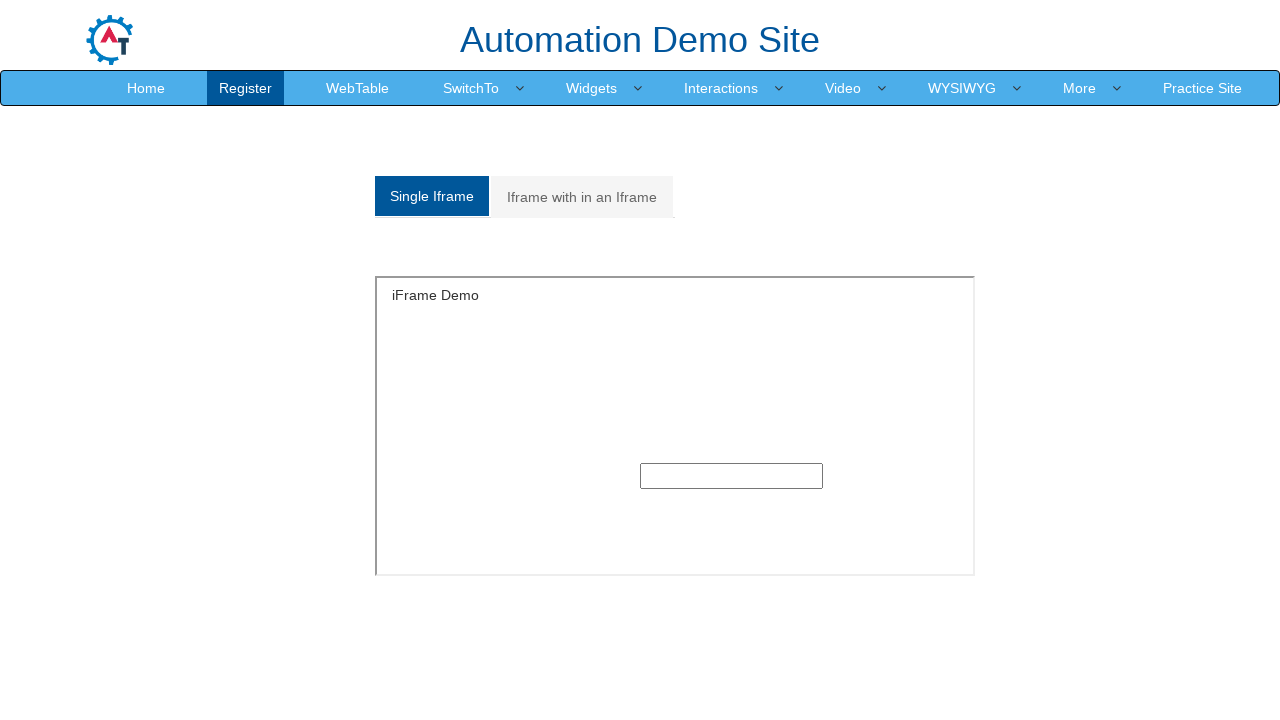

Clicked on the Single iframe tab at (432, 196) on a[href='#Single']
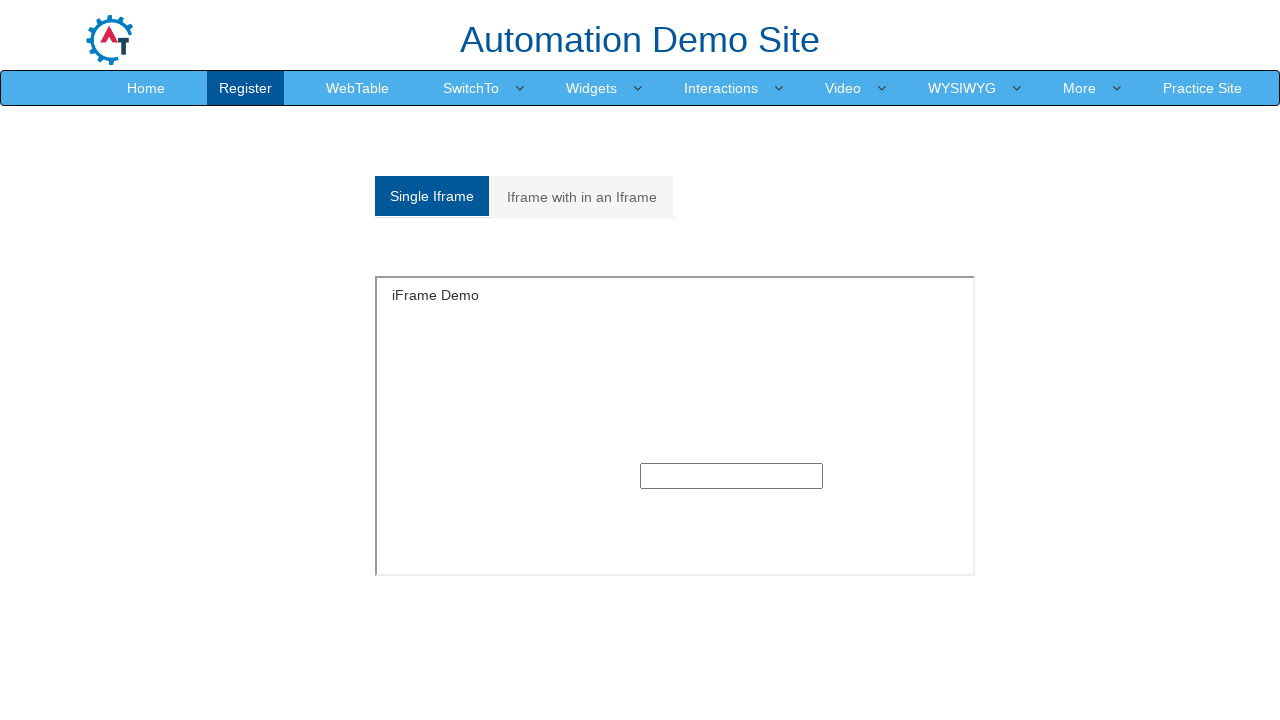

Waited for iframe#singleframe to be visible
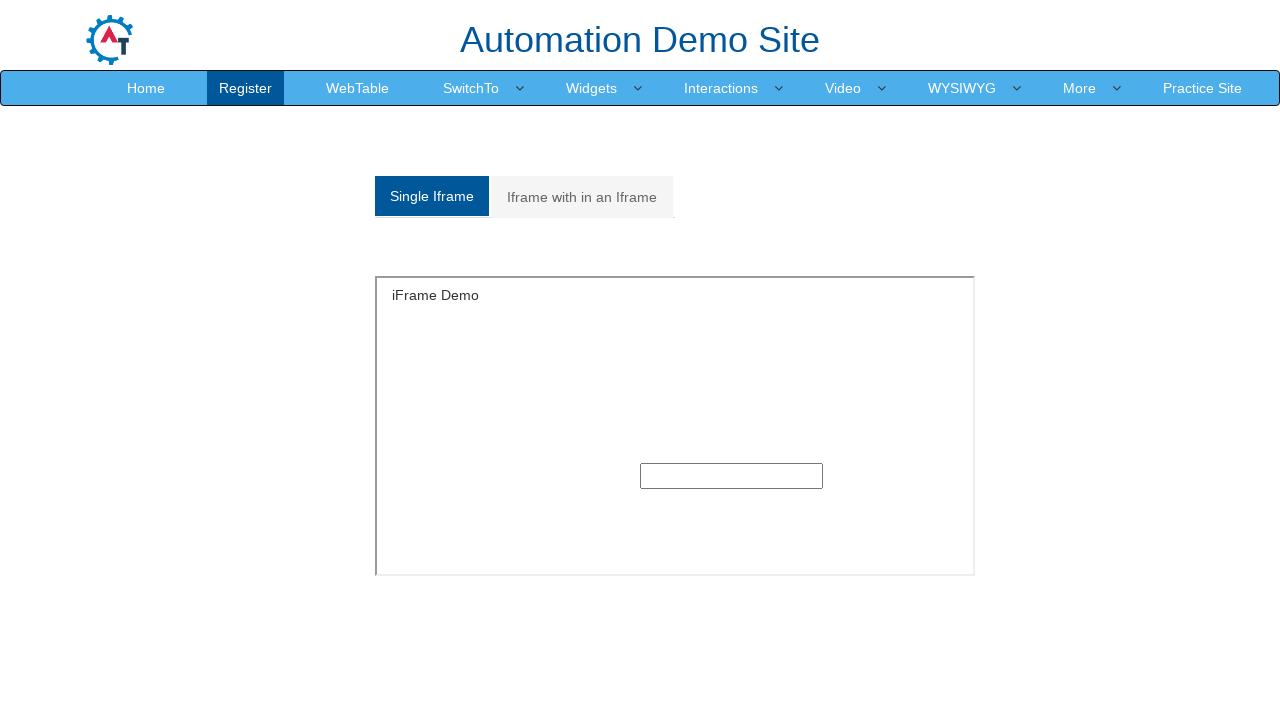

Located iframe#singleframe and switched context to it
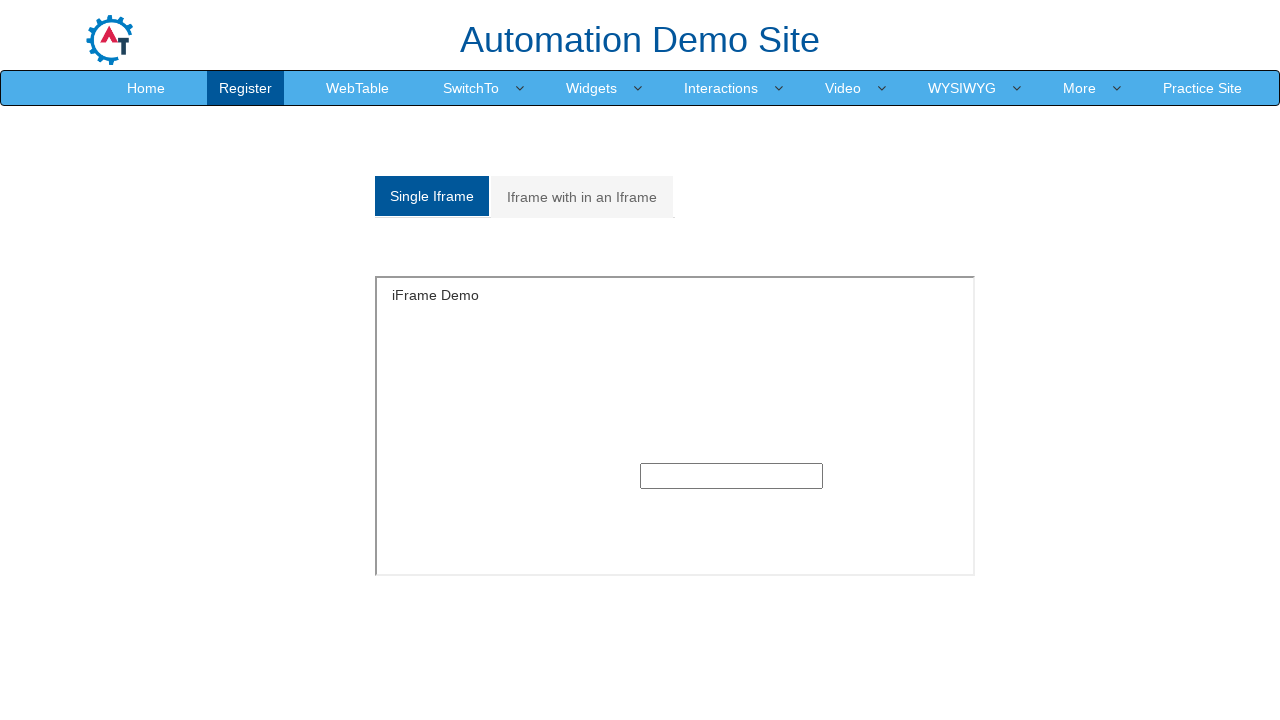

Filled text input field inside iframe with 'poonam' on iframe#singleframe >> internal:control=enter-frame >> input[type='text']
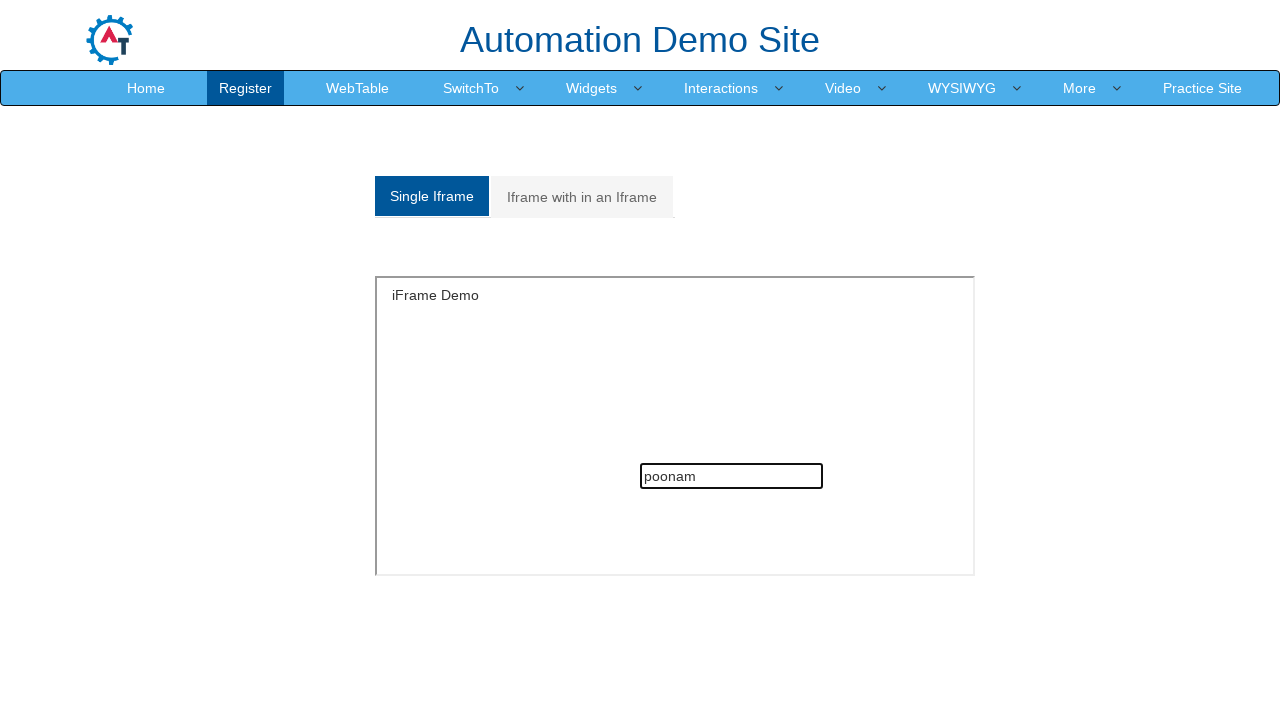

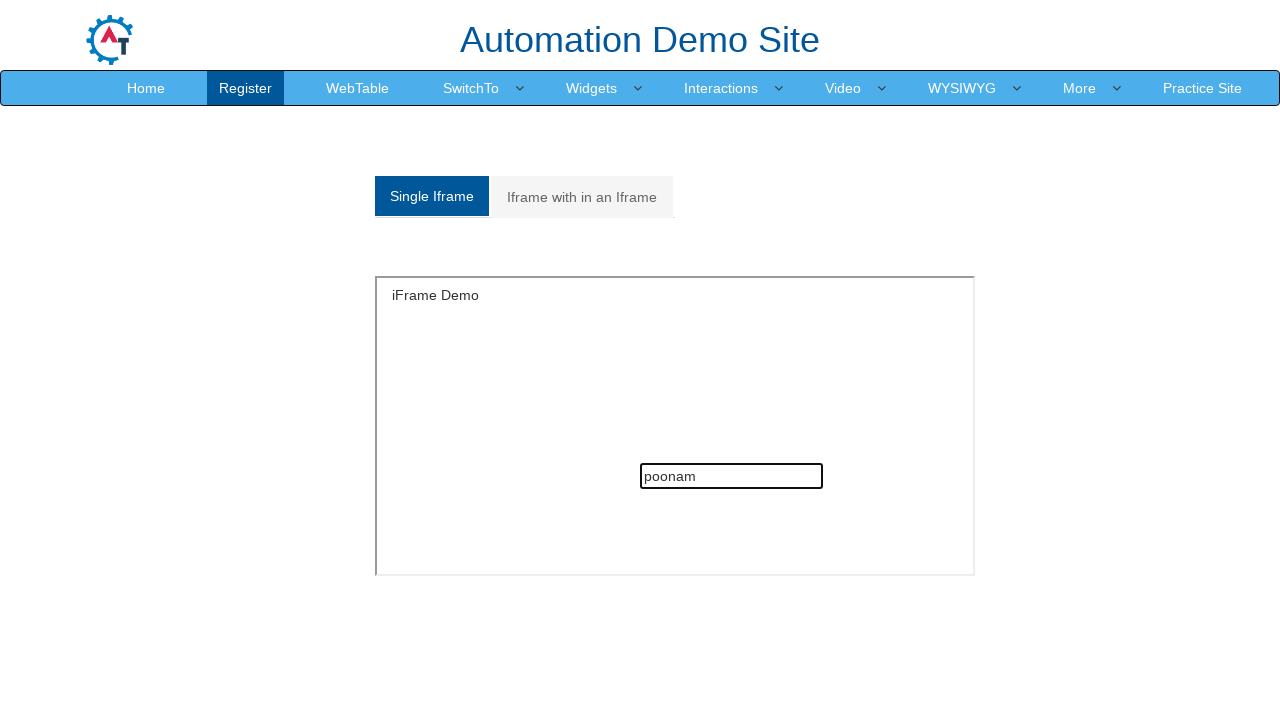